Navigates to CoinMarketCap's Bitcoin page and verifies that key cryptocurrency data elements (price, market cap, volume, circulating supply, and sentiment indicators) are displayed on the page.

Starting URL: https://coinmarketcap.com/currencies/bitcoin/

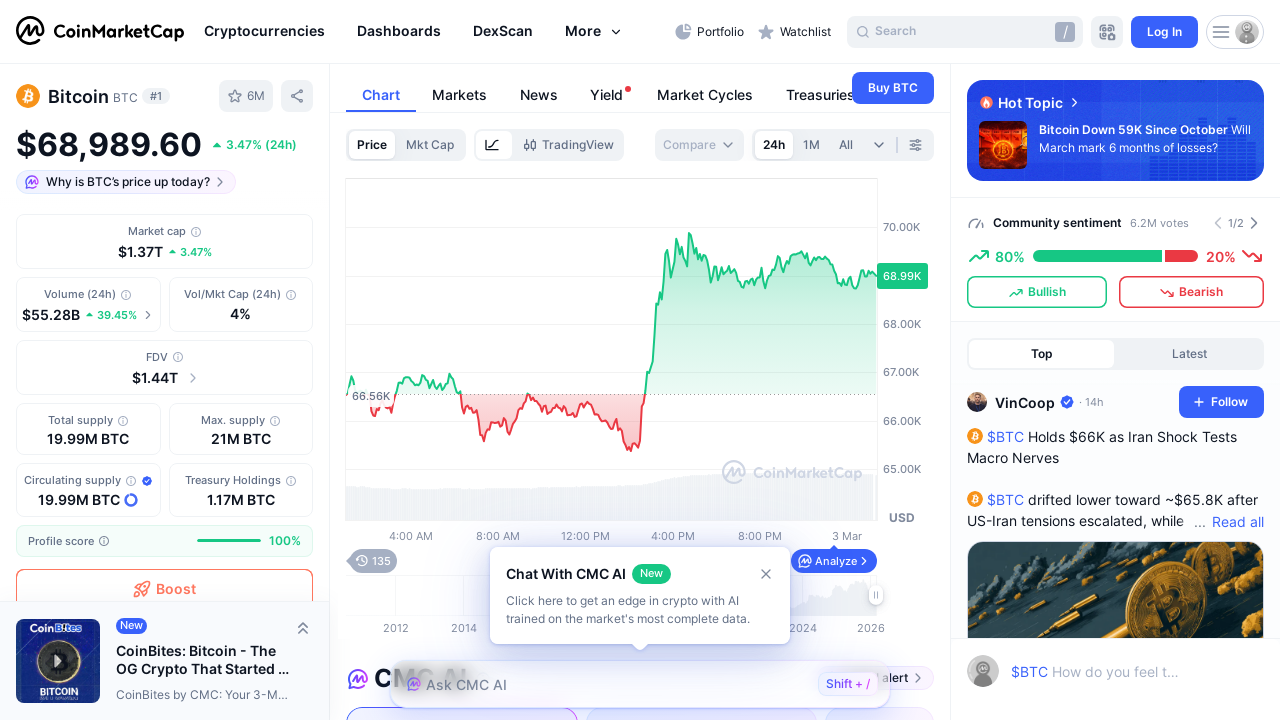

Waited for Bitcoin price element to be visible
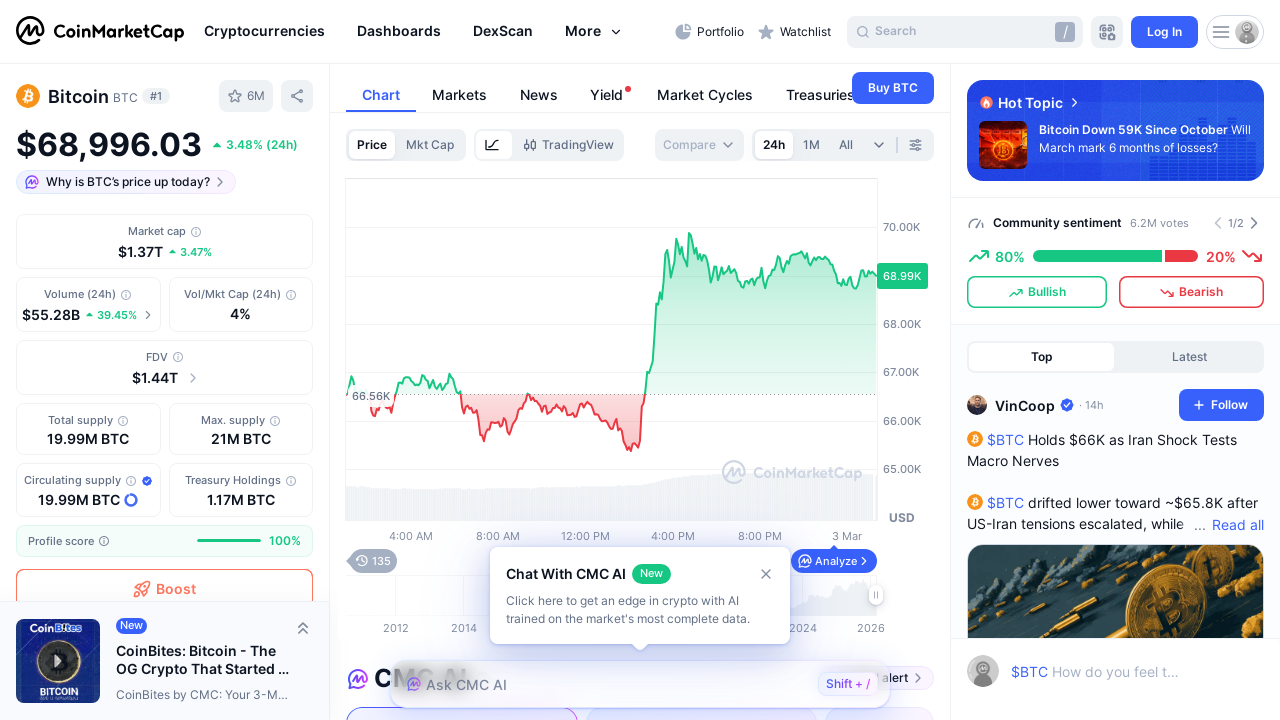

Scrolled to bottom of page to load more content
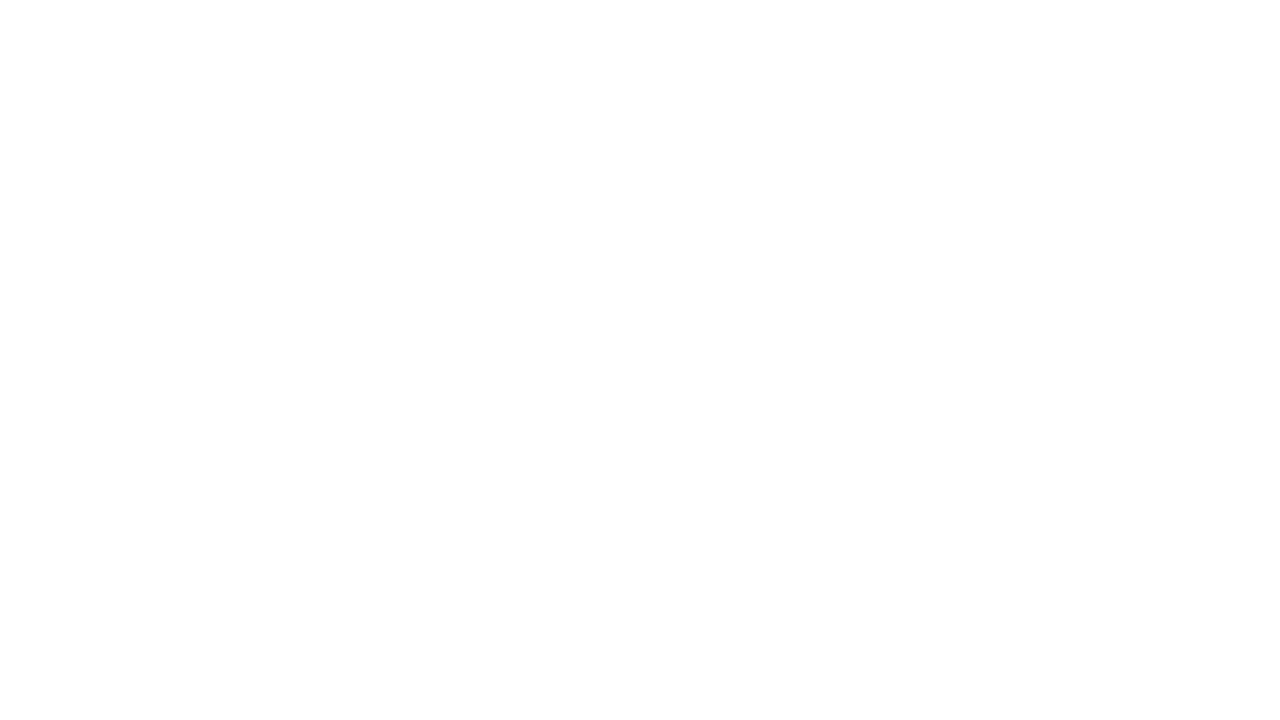

Waited 3 seconds for content to load
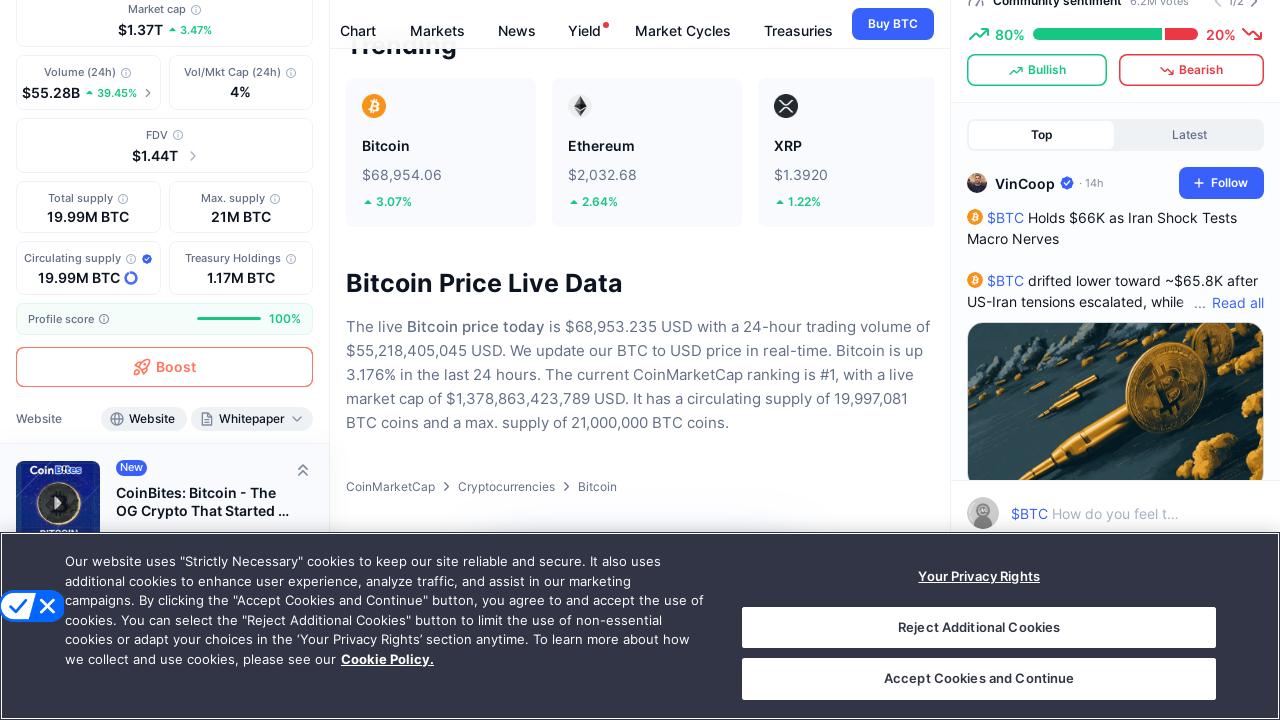

Verified market cap element is present
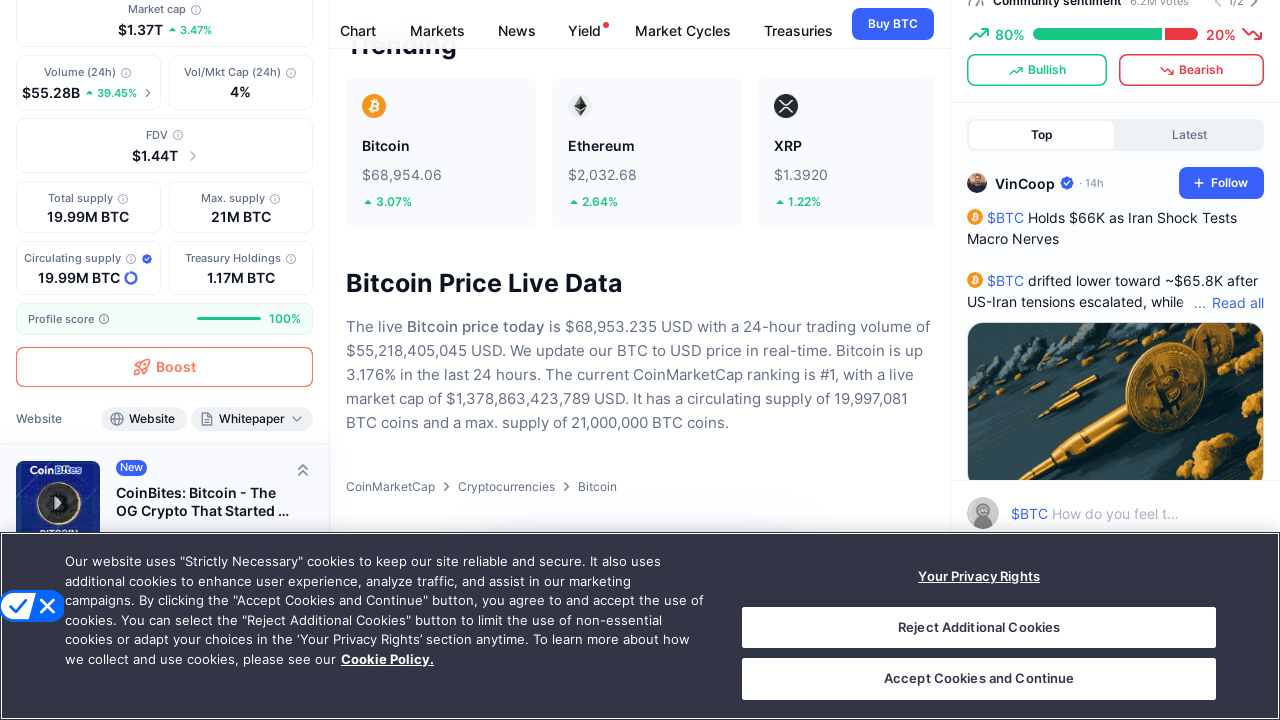

Verified 24-hour volume element is present
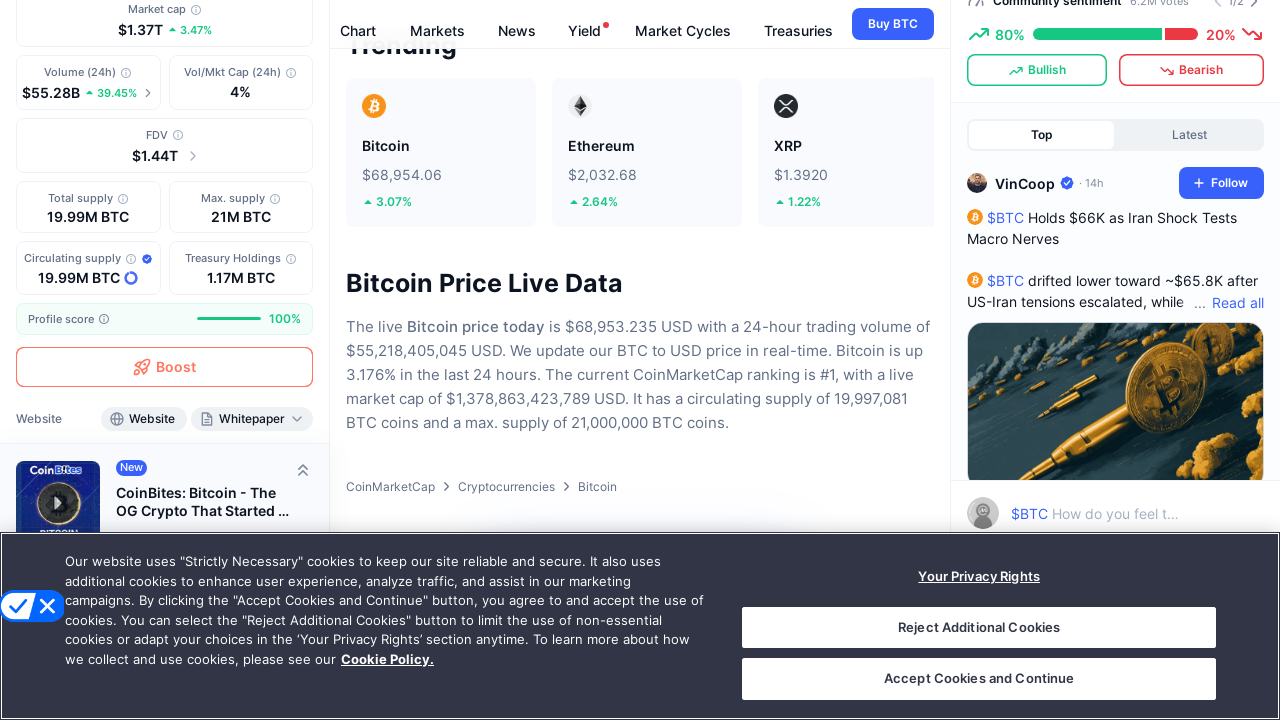

Verified circulating supply element is present
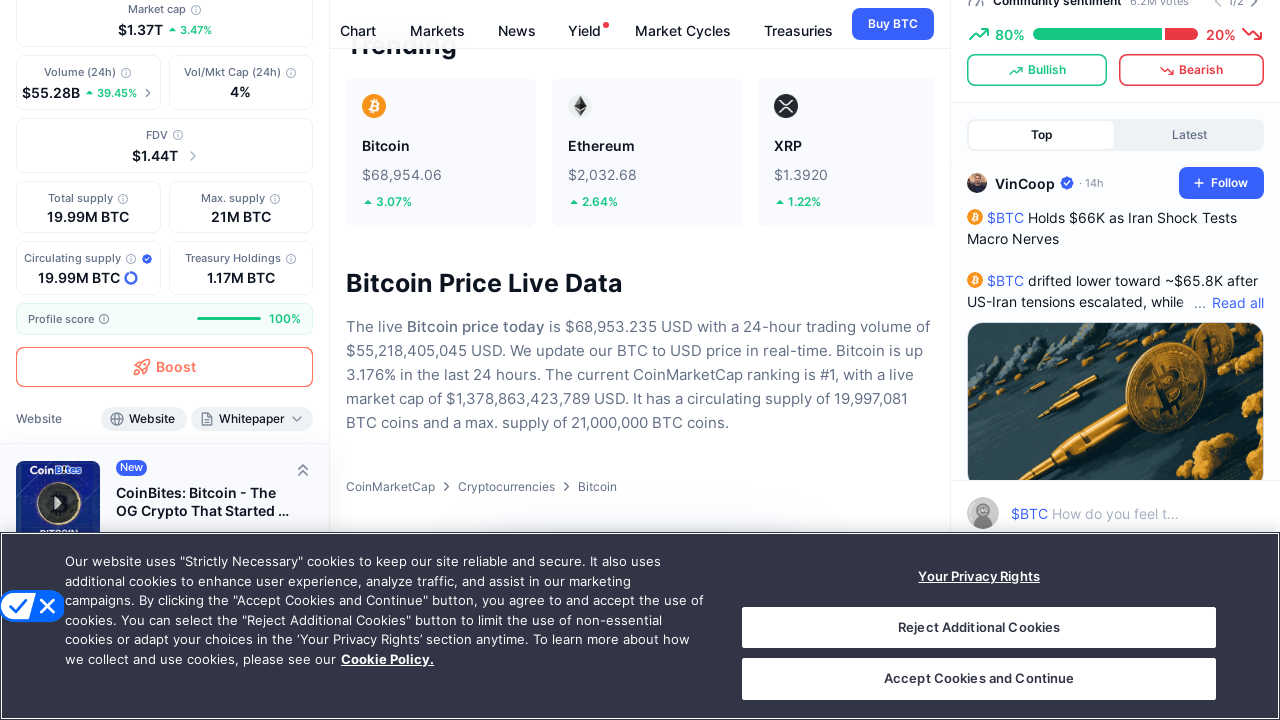

Scrolled to vertical position 0 pixels
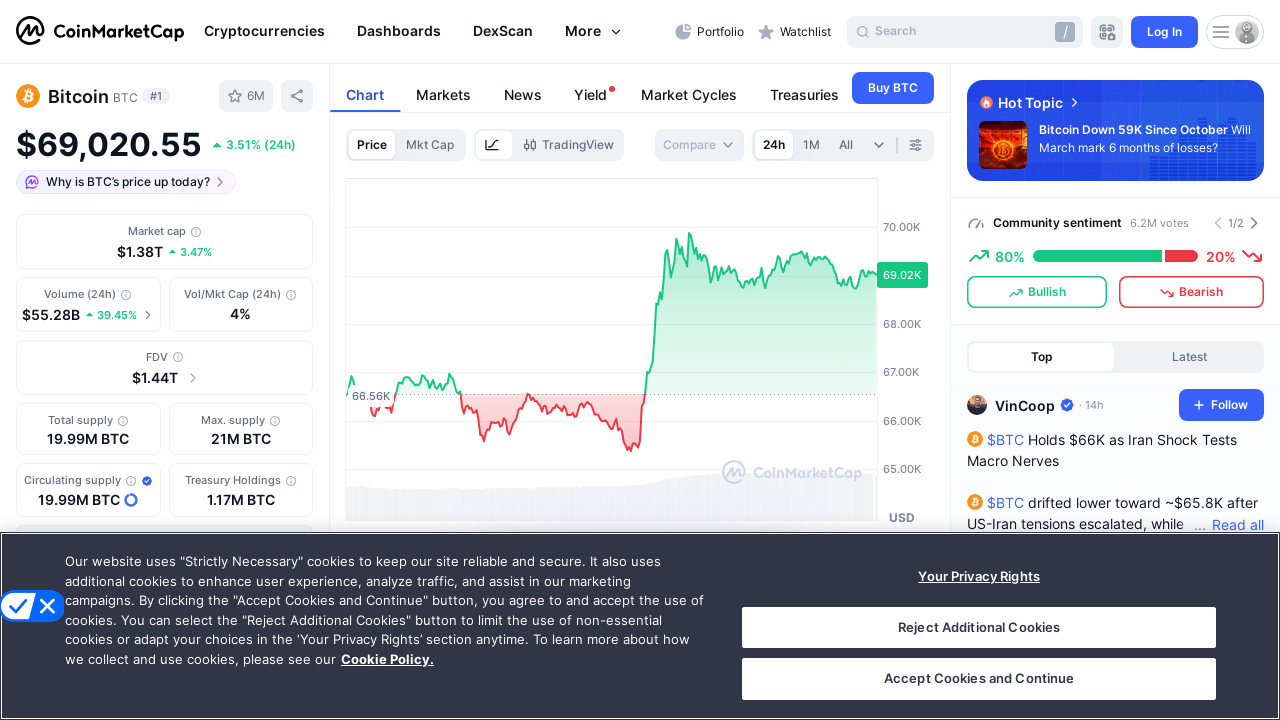

Waited 800 milliseconds for content to render
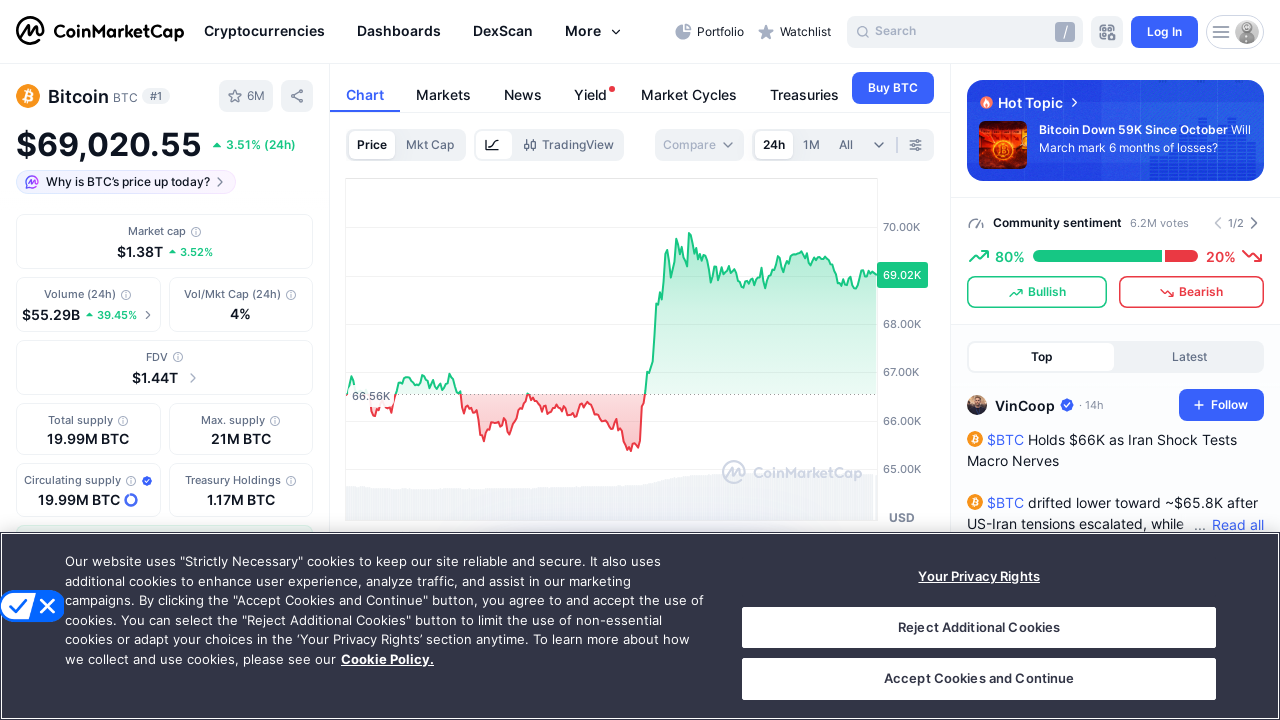

Checked if sentiment ratio indicator is visible: True
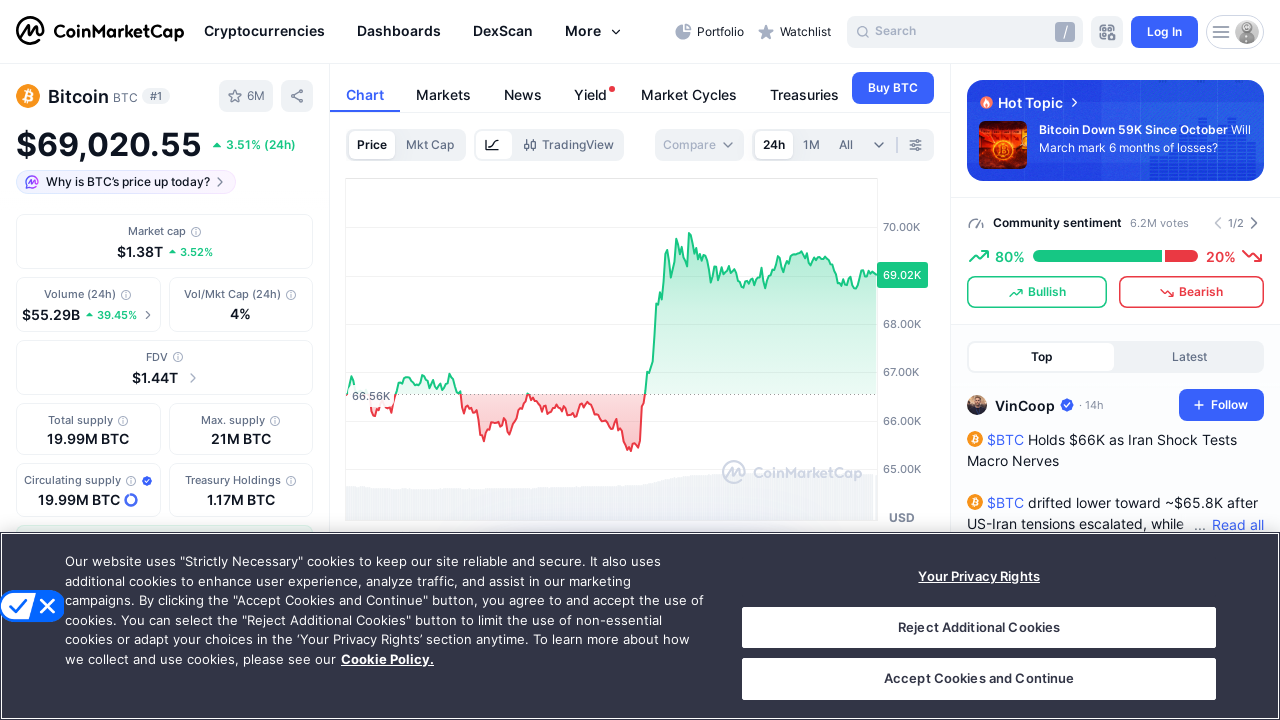

Verified sentiment ratio indicators are present
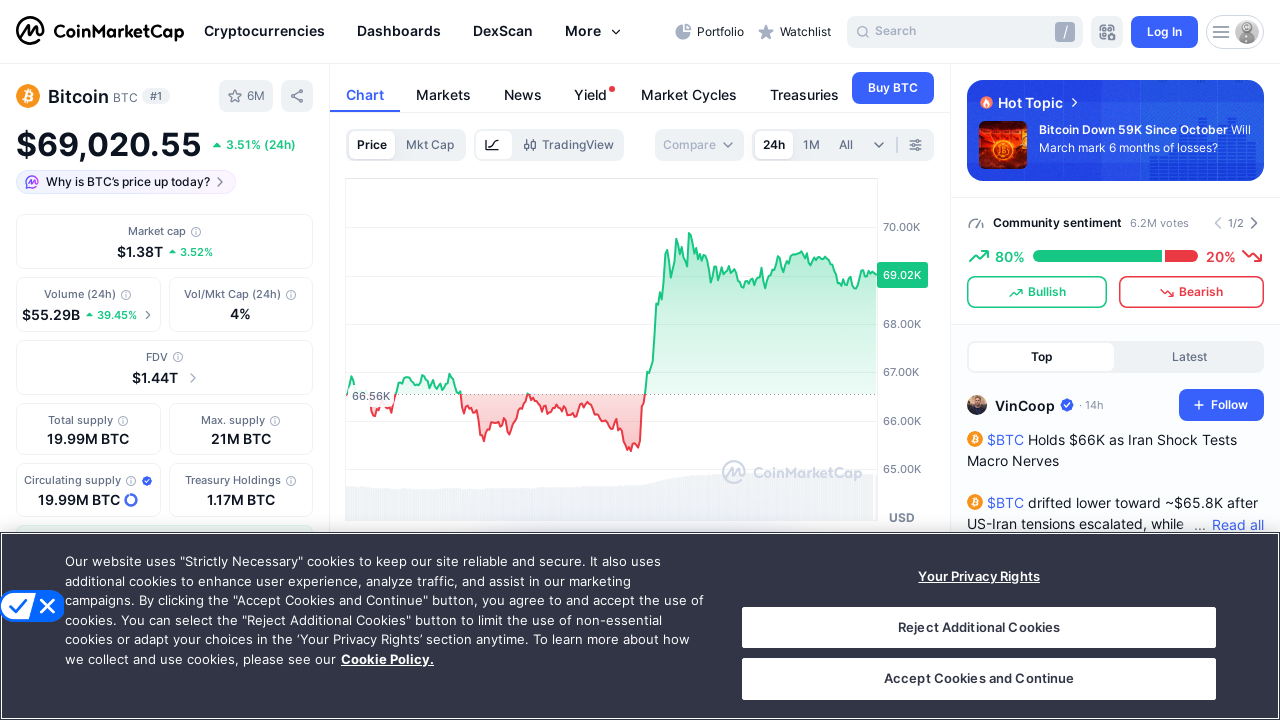

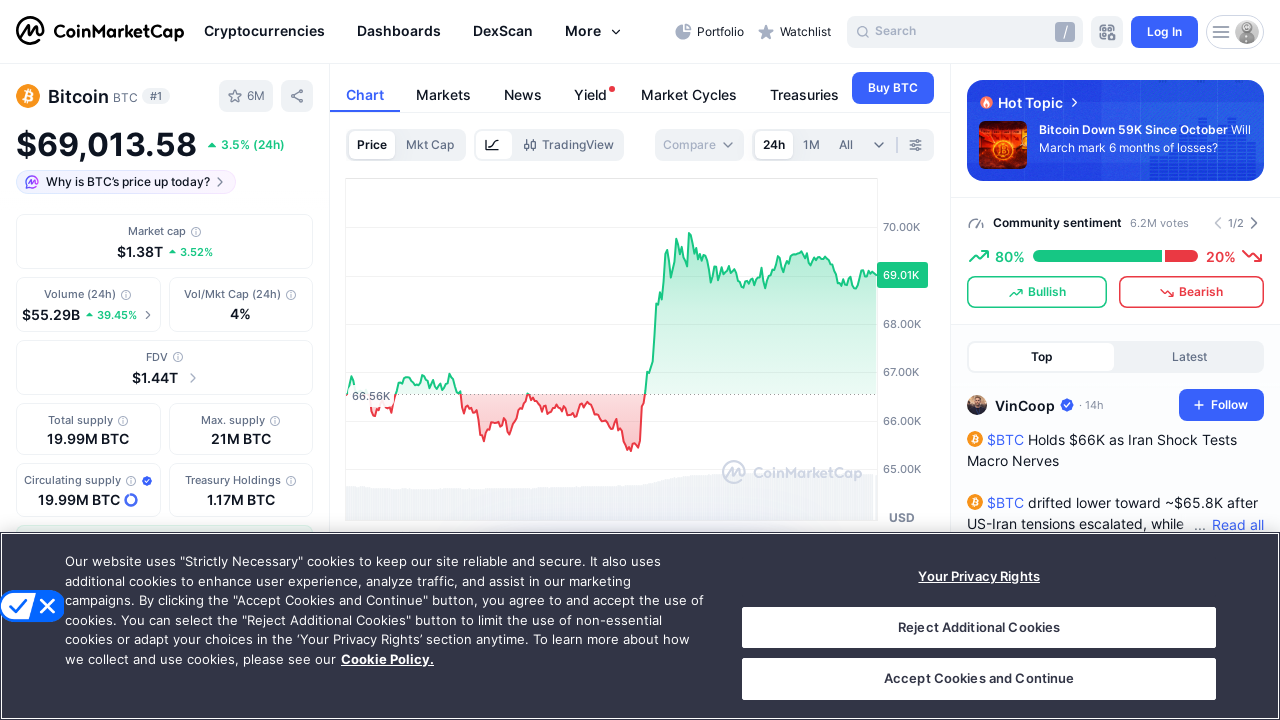